Tests drag and drop functionality on GlobalSQA demo site by dragging a photo image to a trash container within an iframe

Starting URL: https://www.globalsqa.com/demo-site/draganddrop/#Photo%20Manager

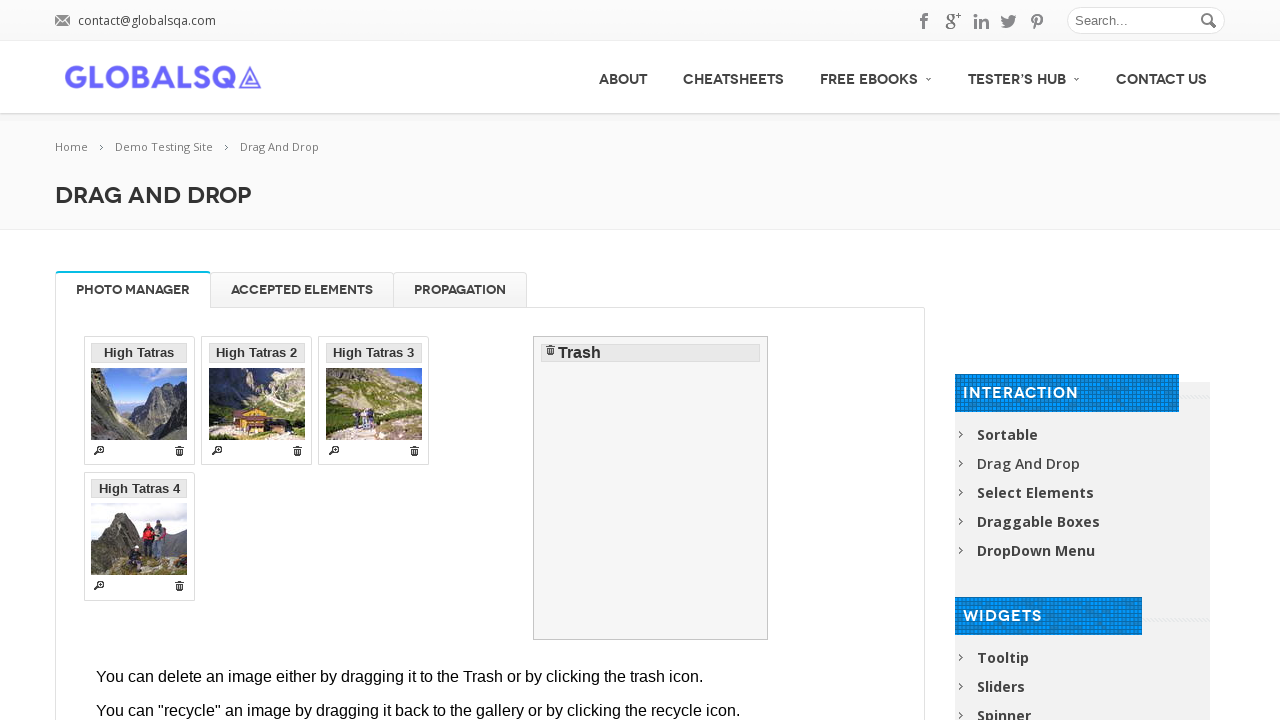

Waited for demo iframe to load
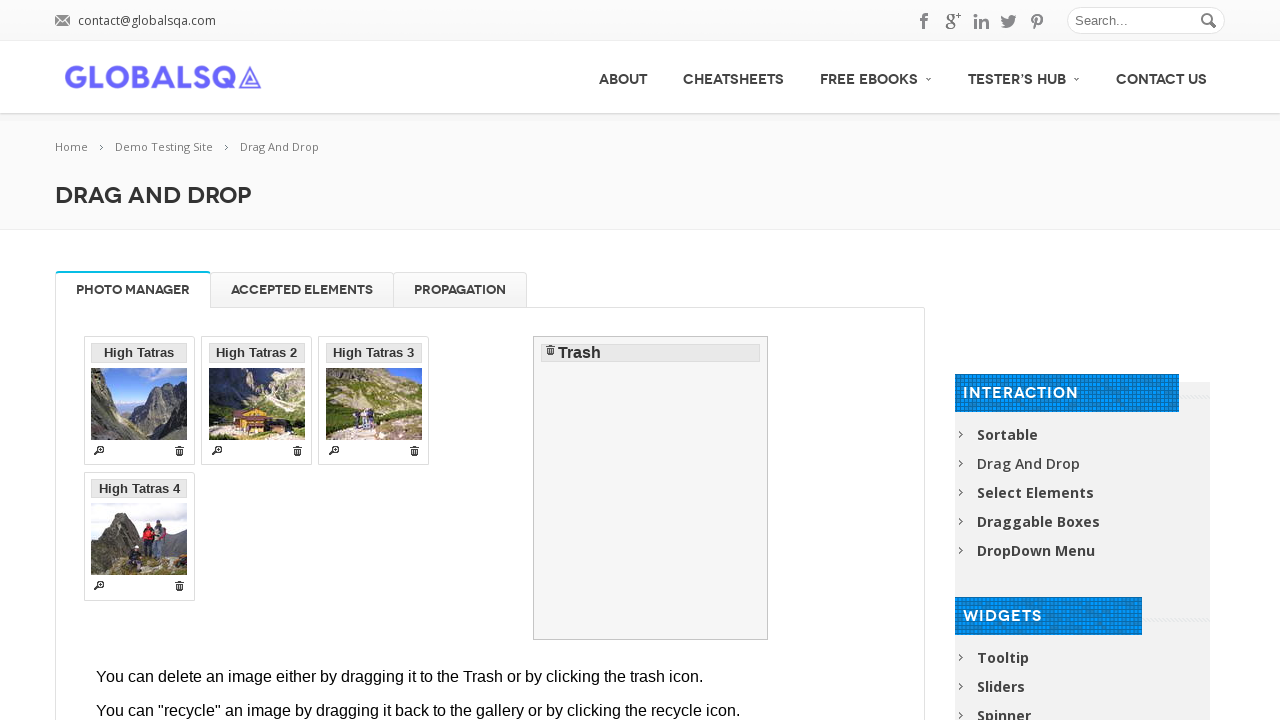

Located and switched to demo iframe
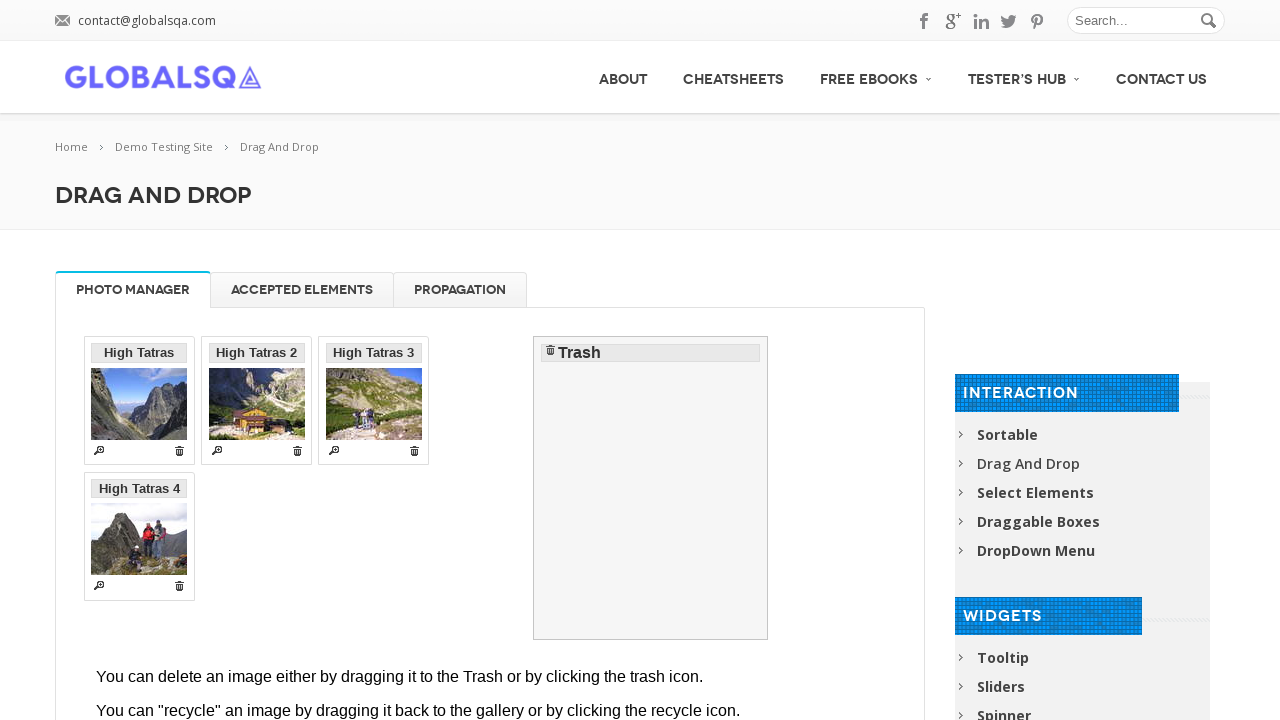

Located photo image 'On top of Kozi kopka' for dragging
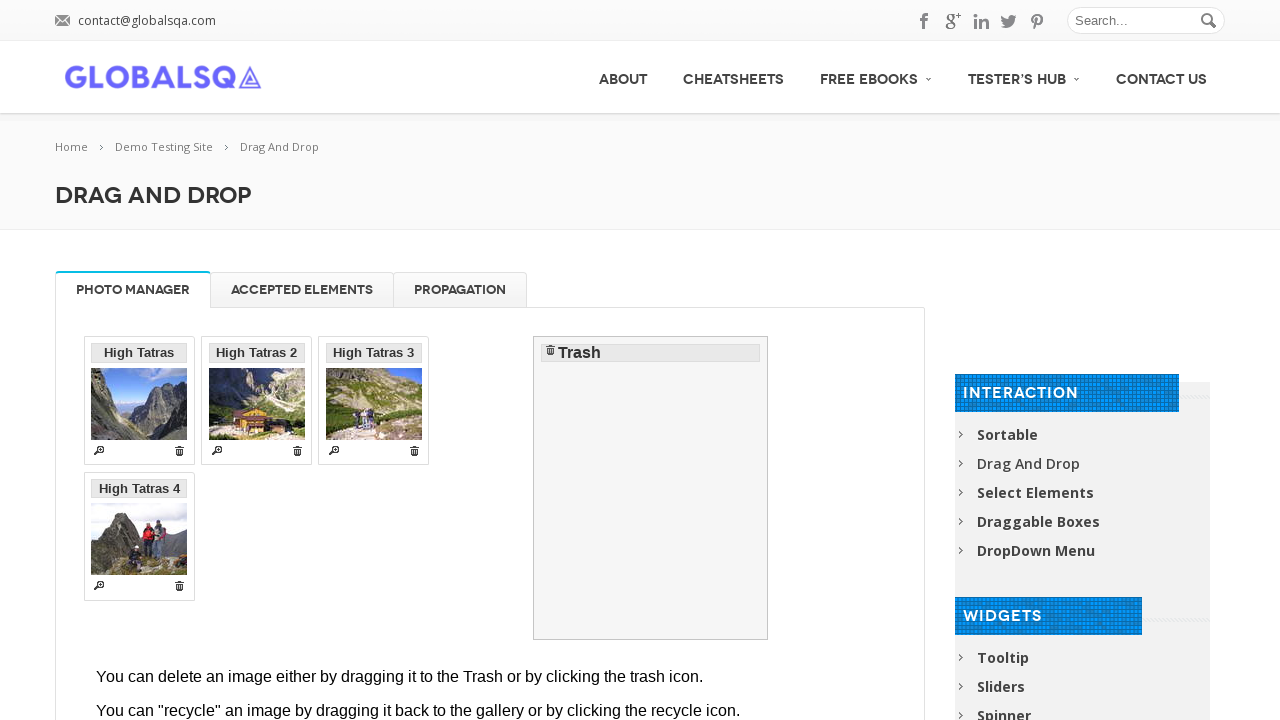

Located trash container drop target
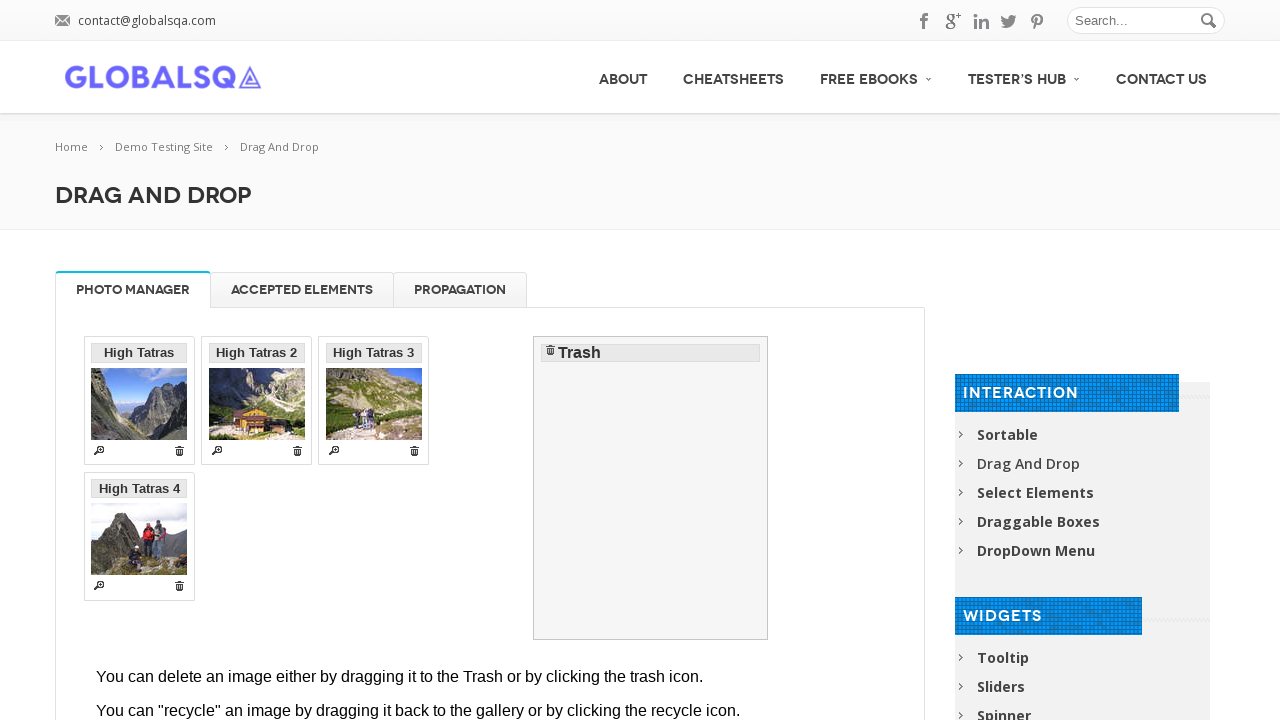

Dragged photo image to trash container at (651, 488)
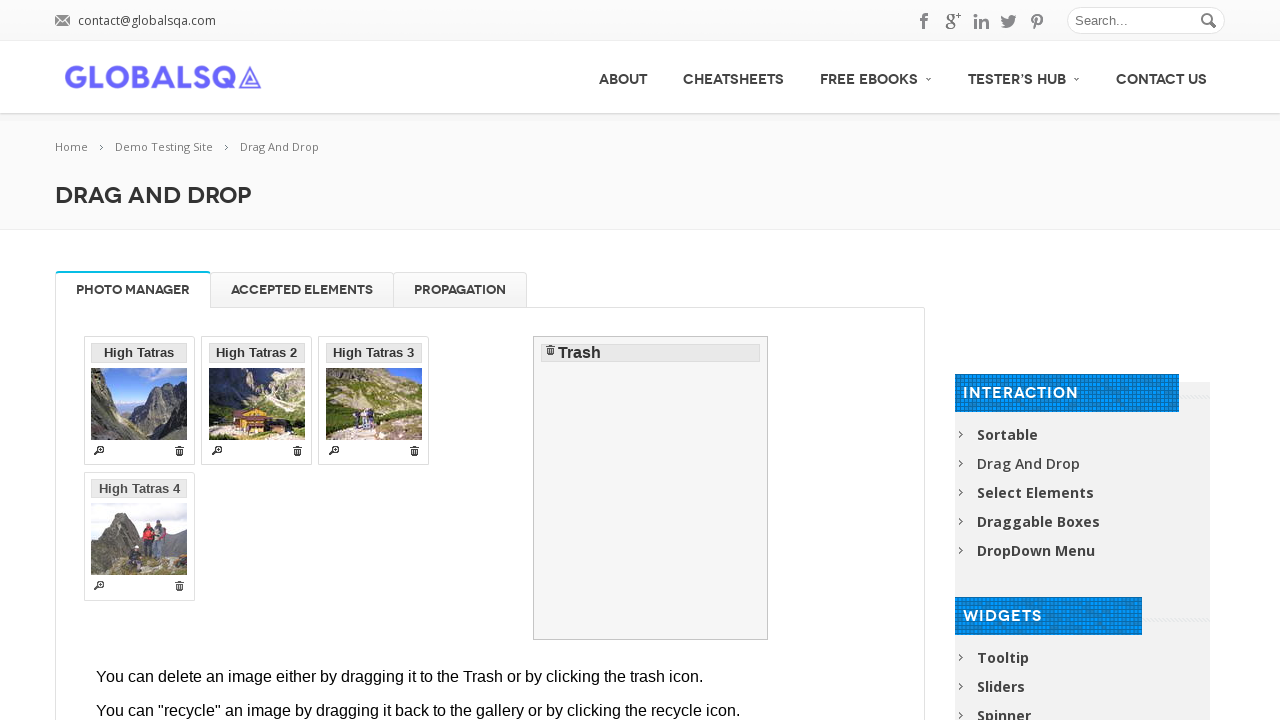

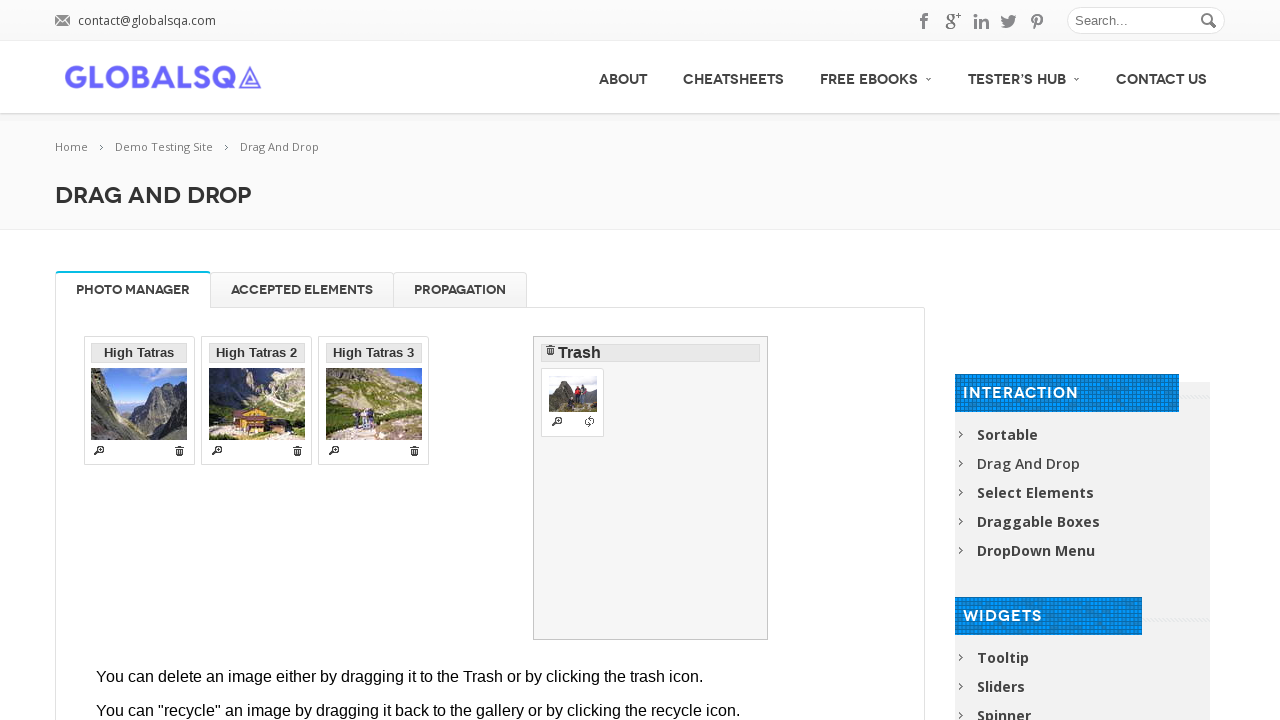